Tests that the Clear completed button displays with correct text after marking an item complete.

Starting URL: https://demo.playwright.dev/todomvc

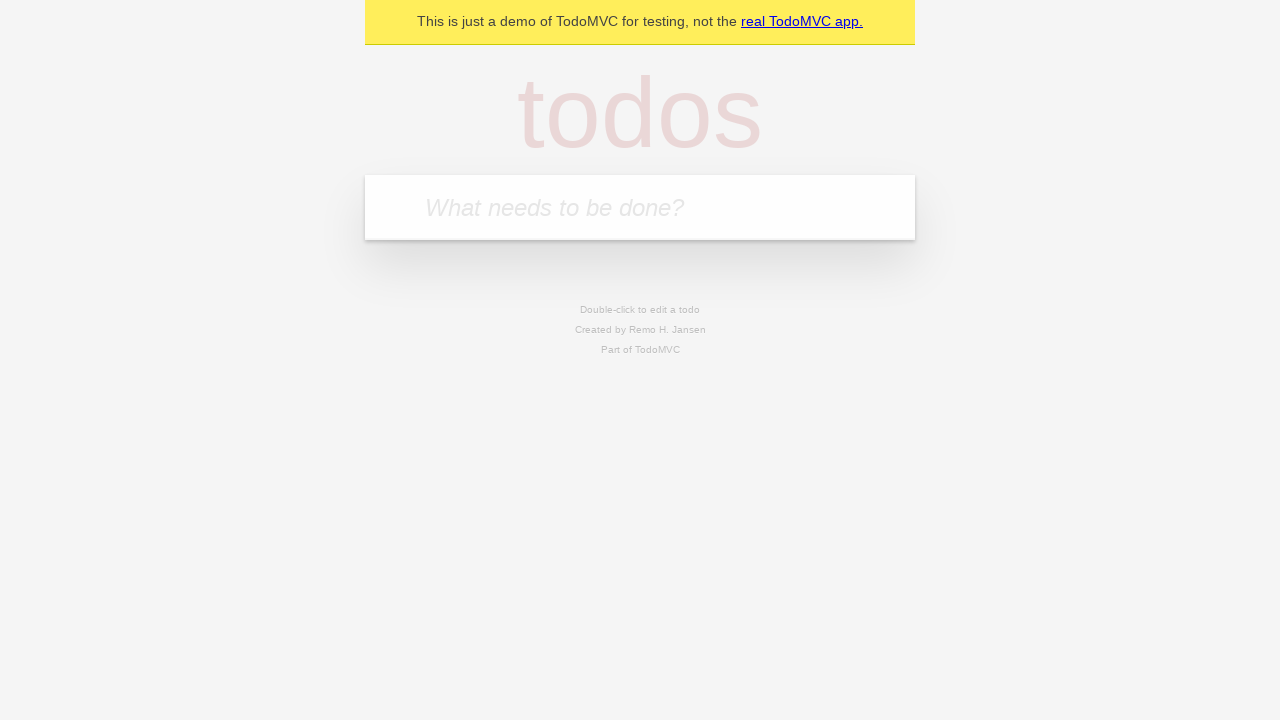

Located the 'What needs to be done?' input field
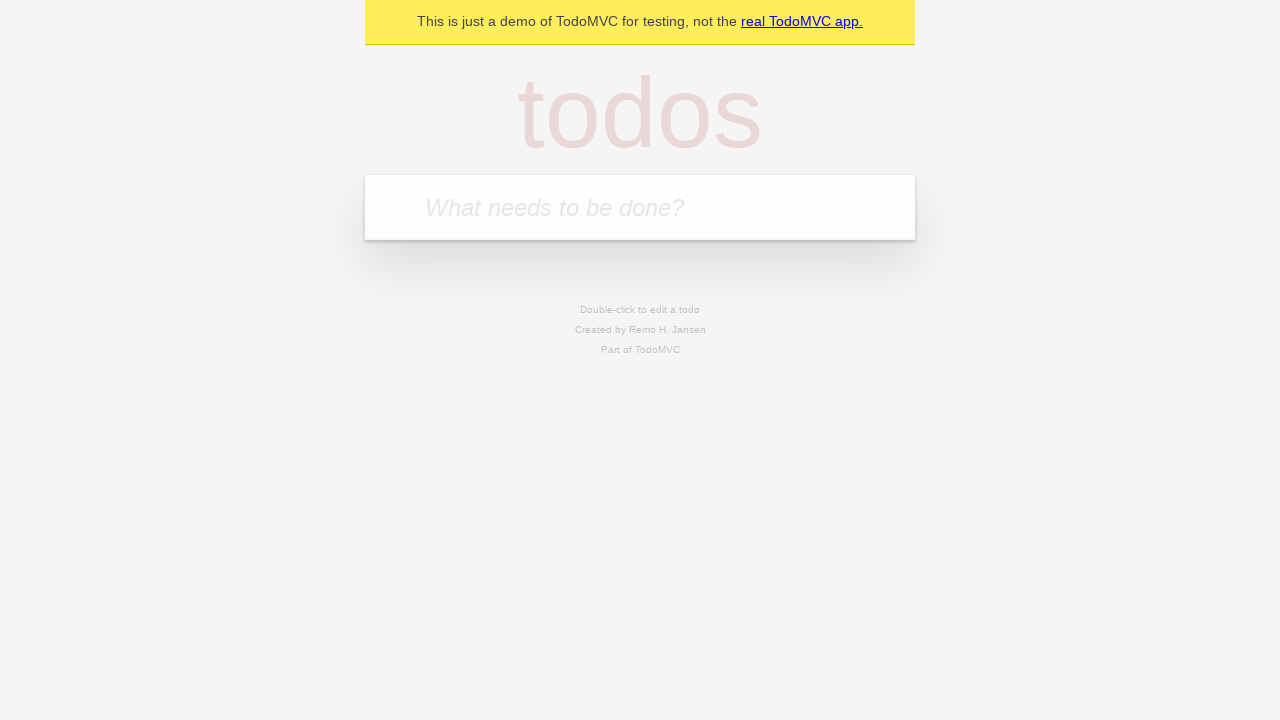

Filled first todo with 'buy some cheese' on internal:attr=[placeholder="What needs to be done?"i]
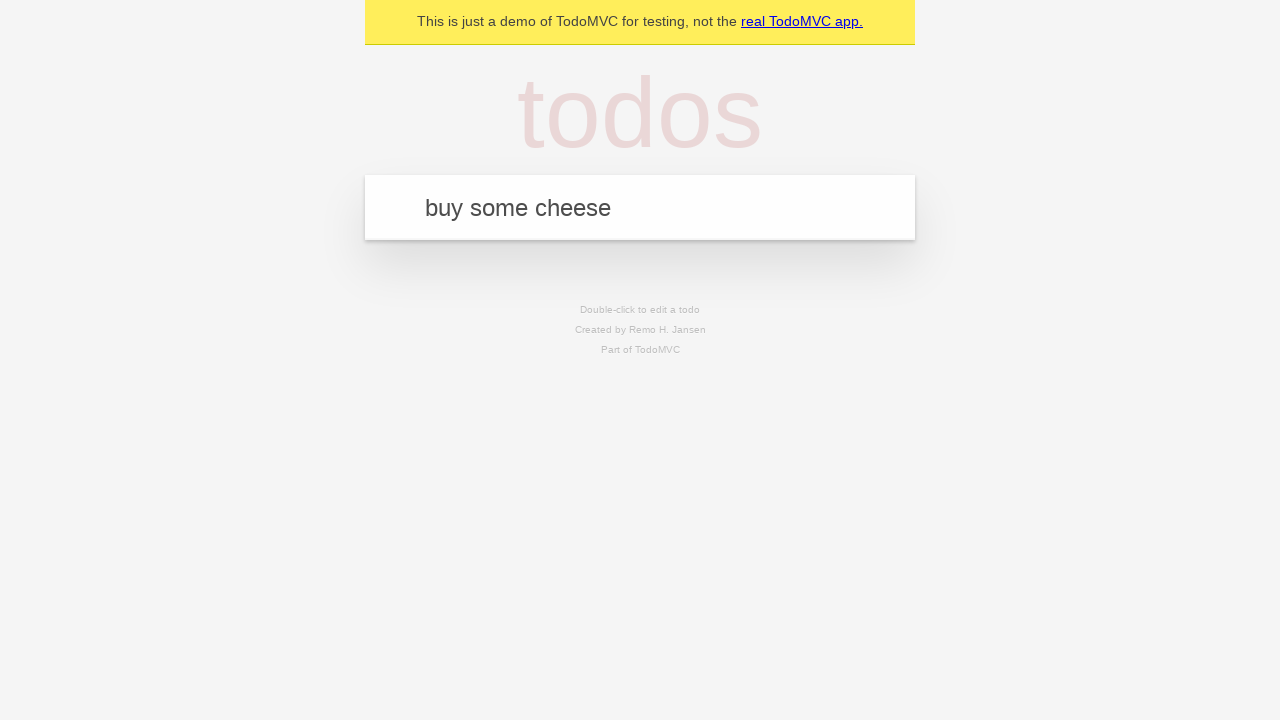

Pressed Enter to add first todo on internal:attr=[placeholder="What needs to be done?"i]
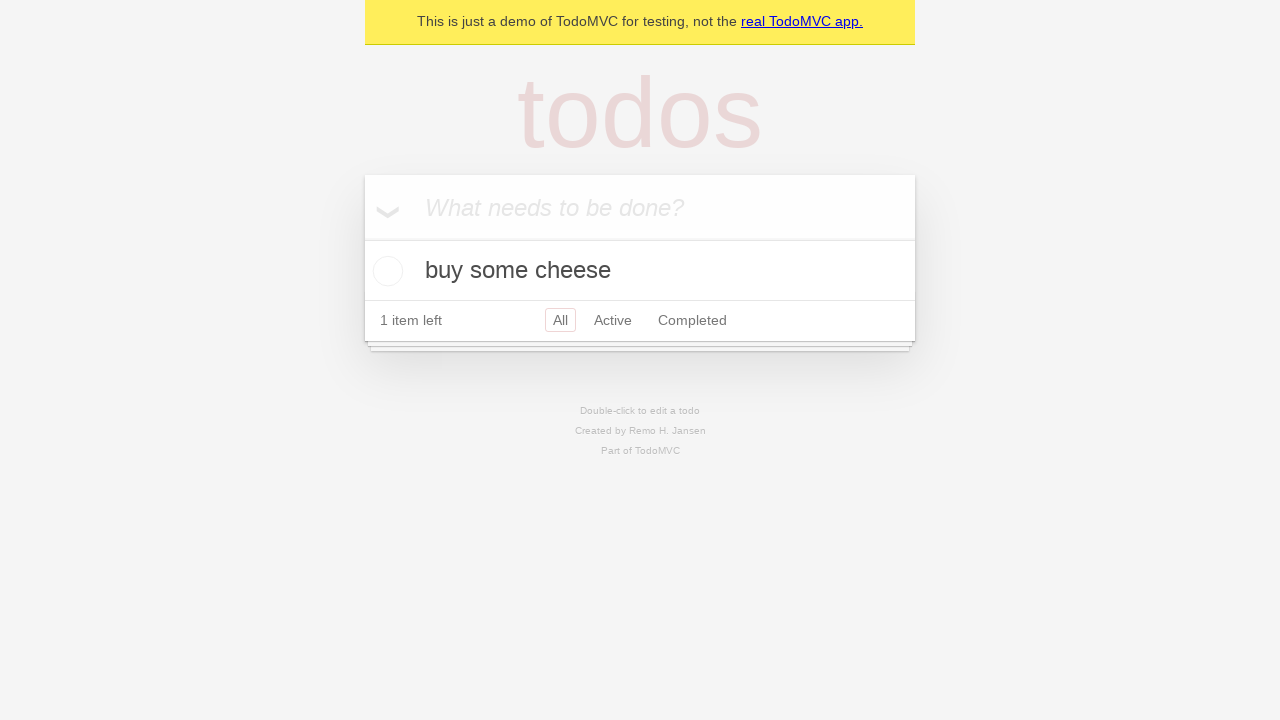

Filled second todo with 'feed the cat' on internal:attr=[placeholder="What needs to be done?"i]
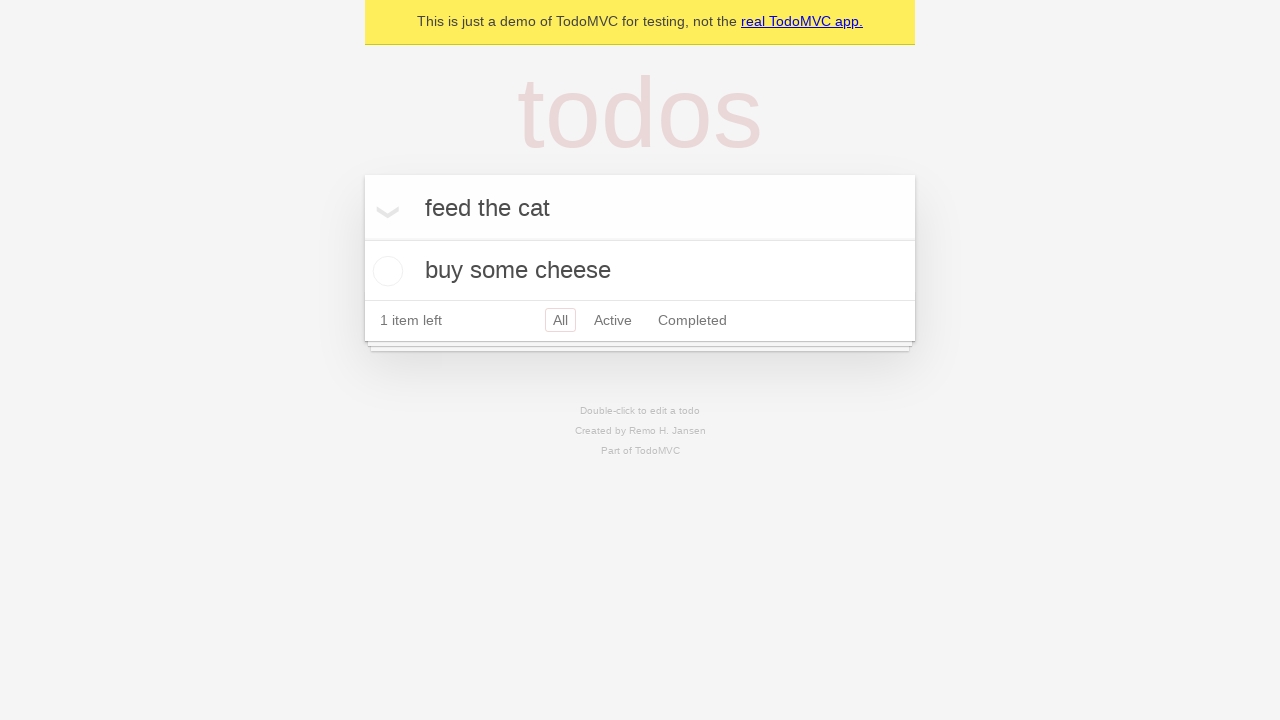

Pressed Enter to add second todo on internal:attr=[placeholder="What needs to be done?"i]
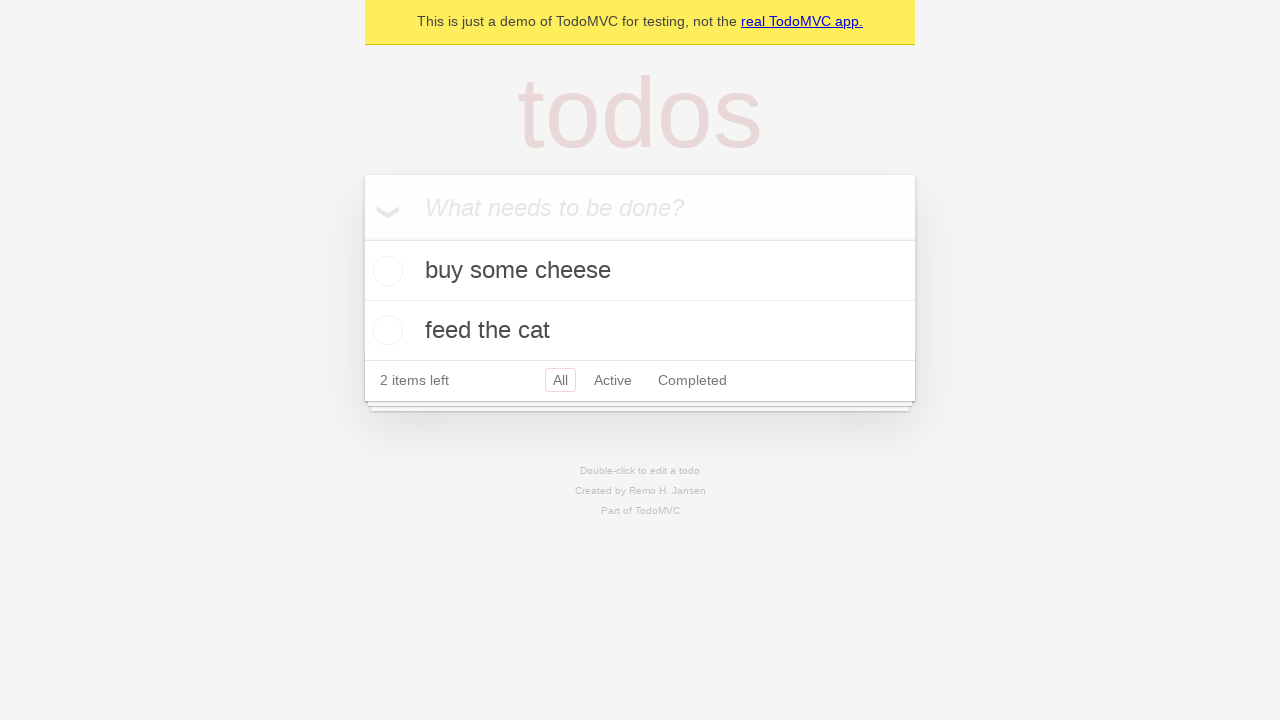

Filled third todo with 'book a doctors appointment' on internal:attr=[placeholder="What needs to be done?"i]
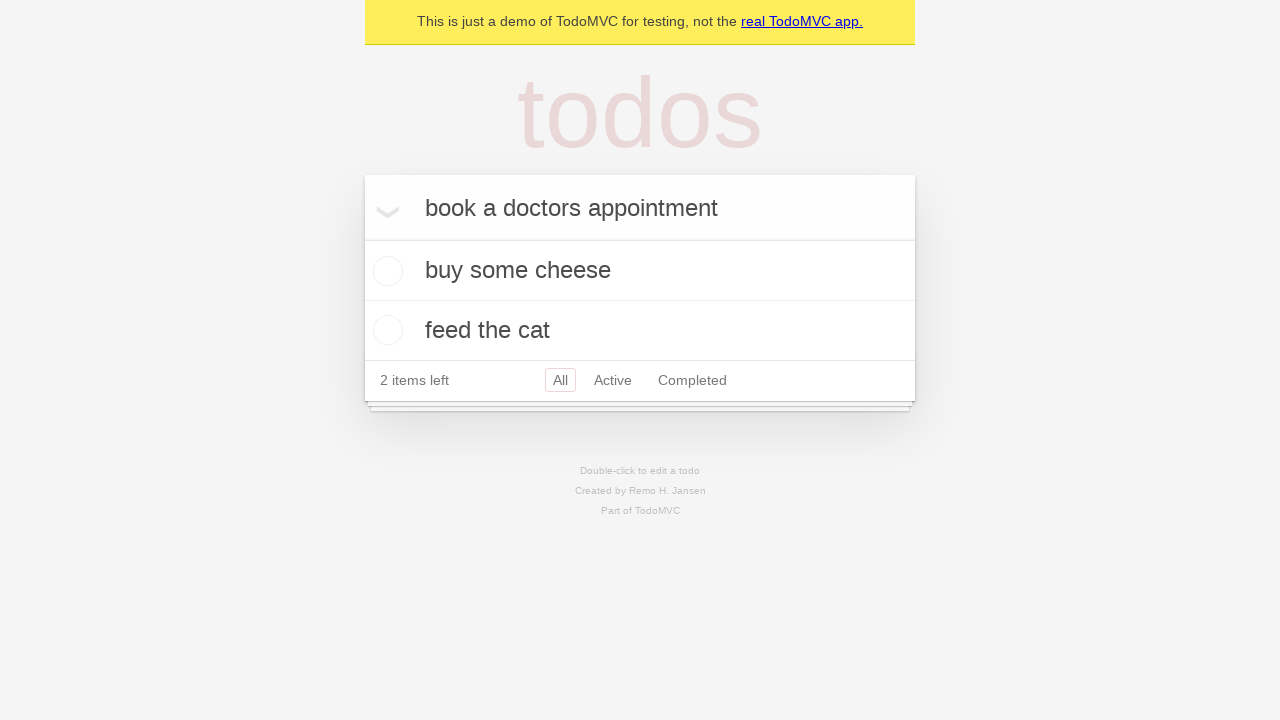

Pressed Enter to add third todo on internal:attr=[placeholder="What needs to be done?"i]
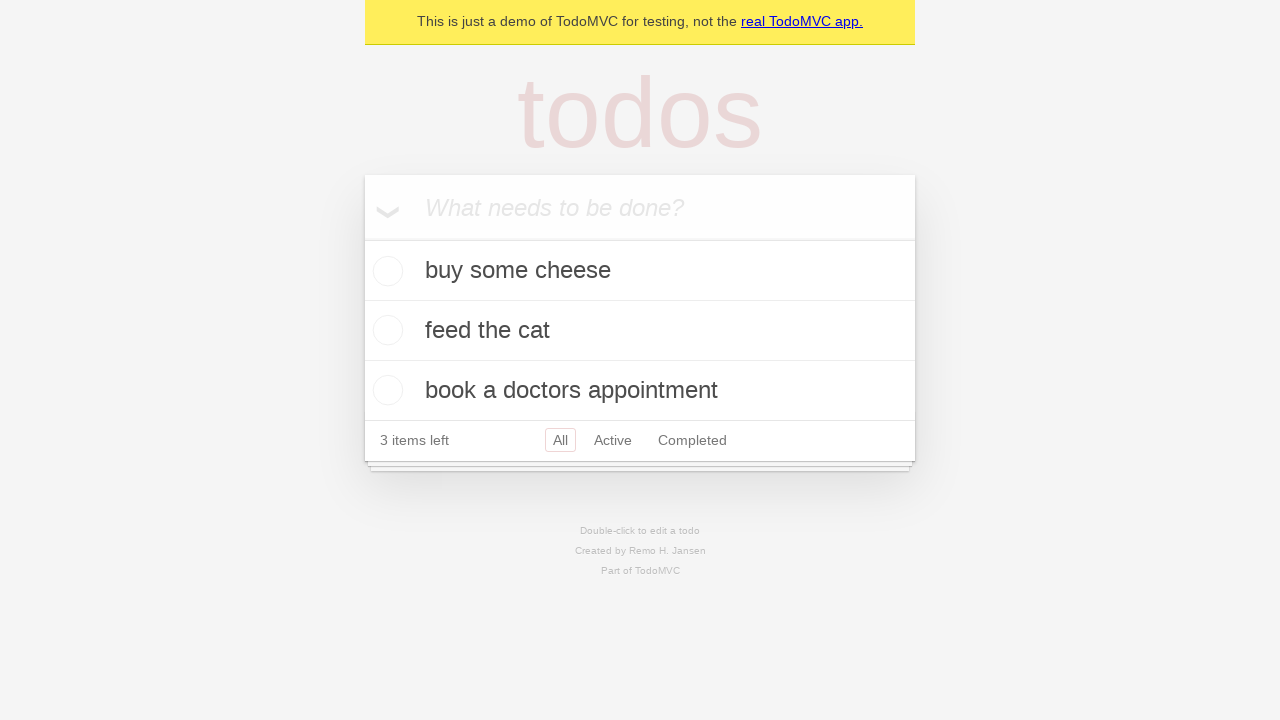

Checked the first todo item as complete at (385, 271) on .todo-list li .toggle >> nth=0
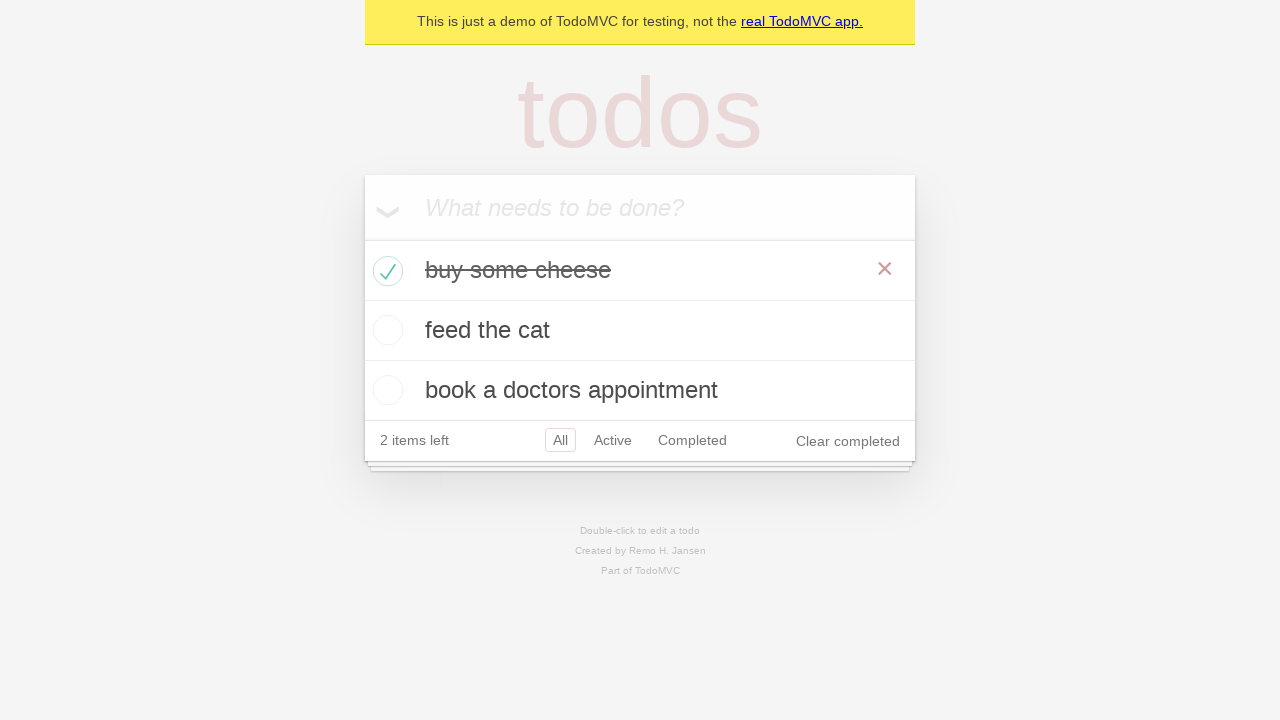

Clear completed button is now visible after marking item complete
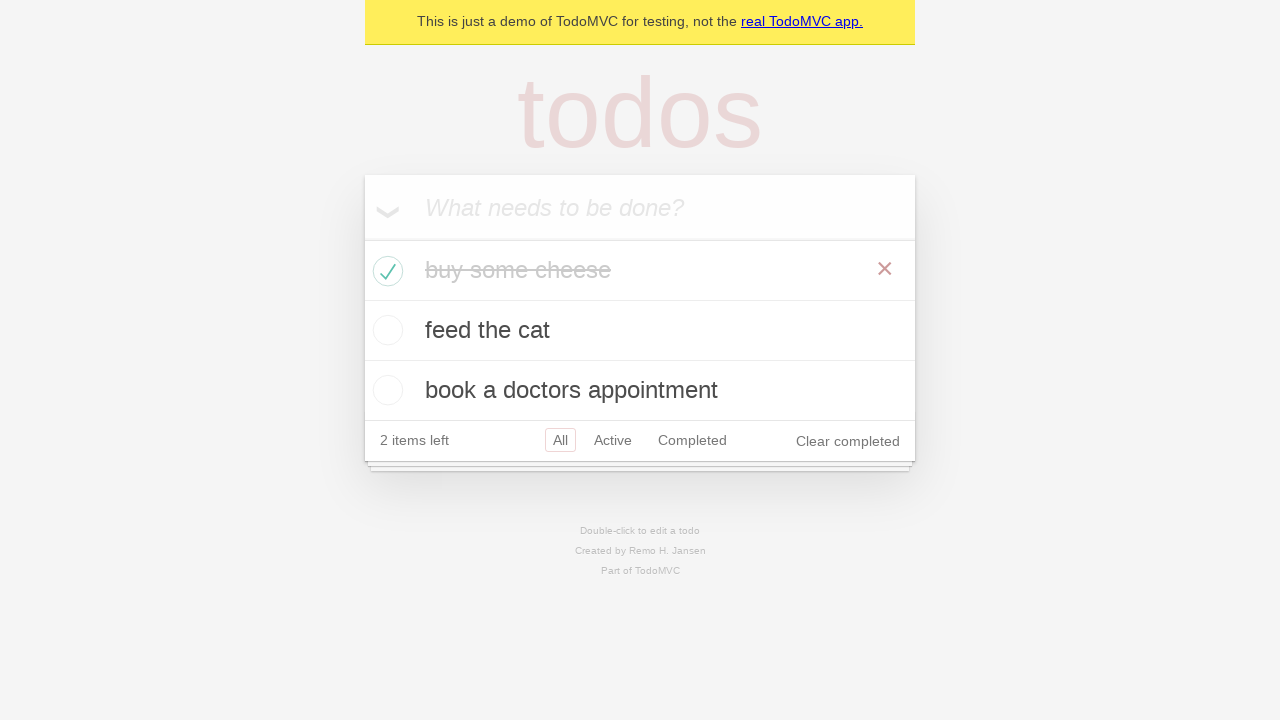

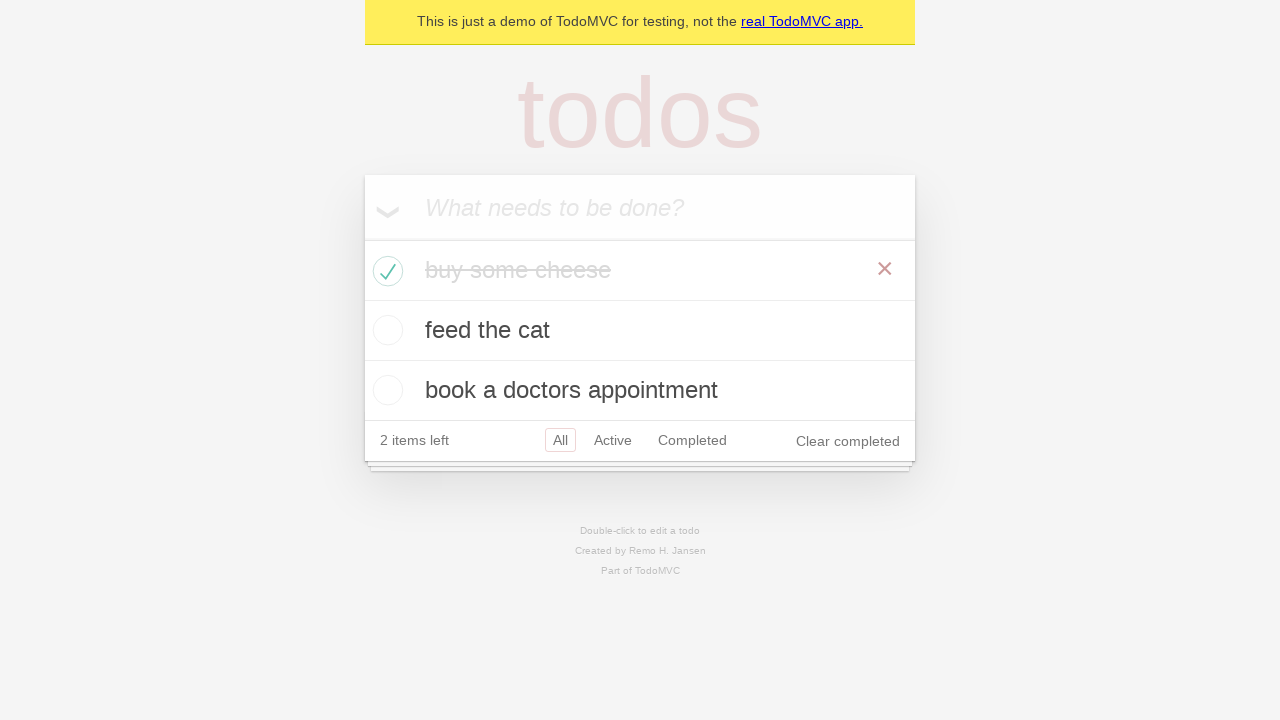